Tests the text box form by navigating to Elements section, filling in name, email, and address fields, then submitting the form.

Starting URL: https://demoqa.com

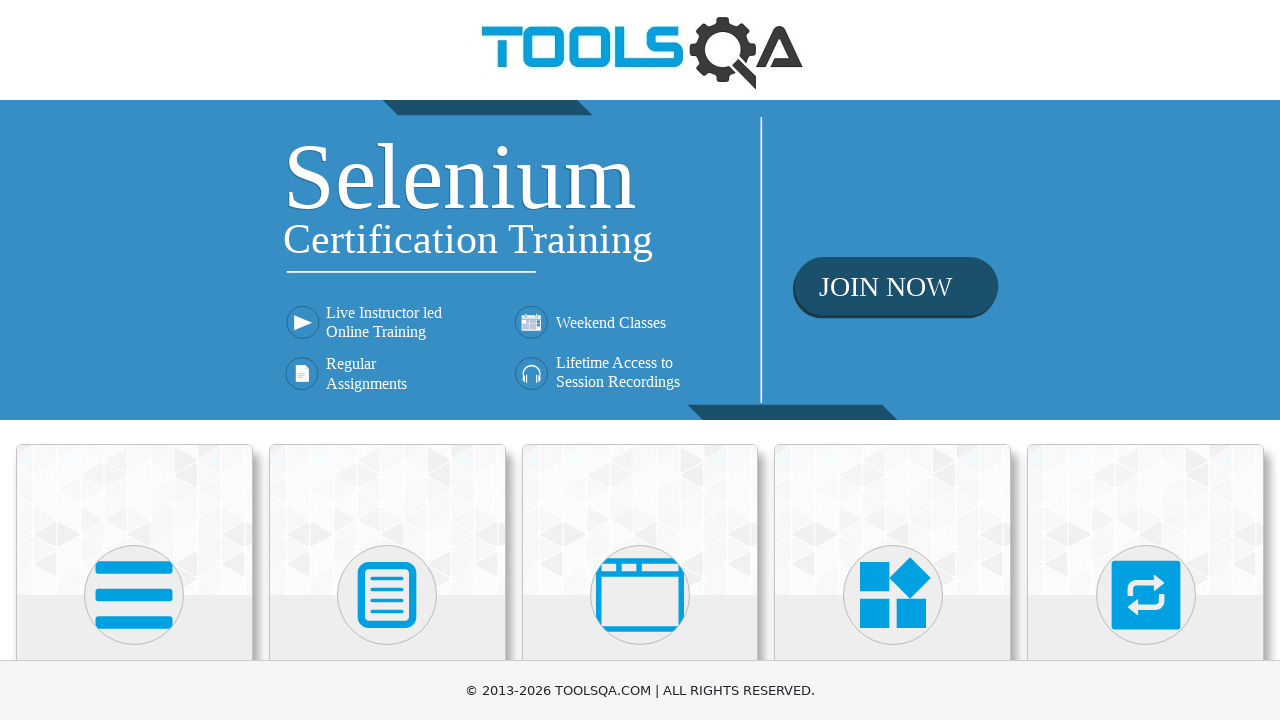

Clicked on Elements card at (134, 360) on text=Elements
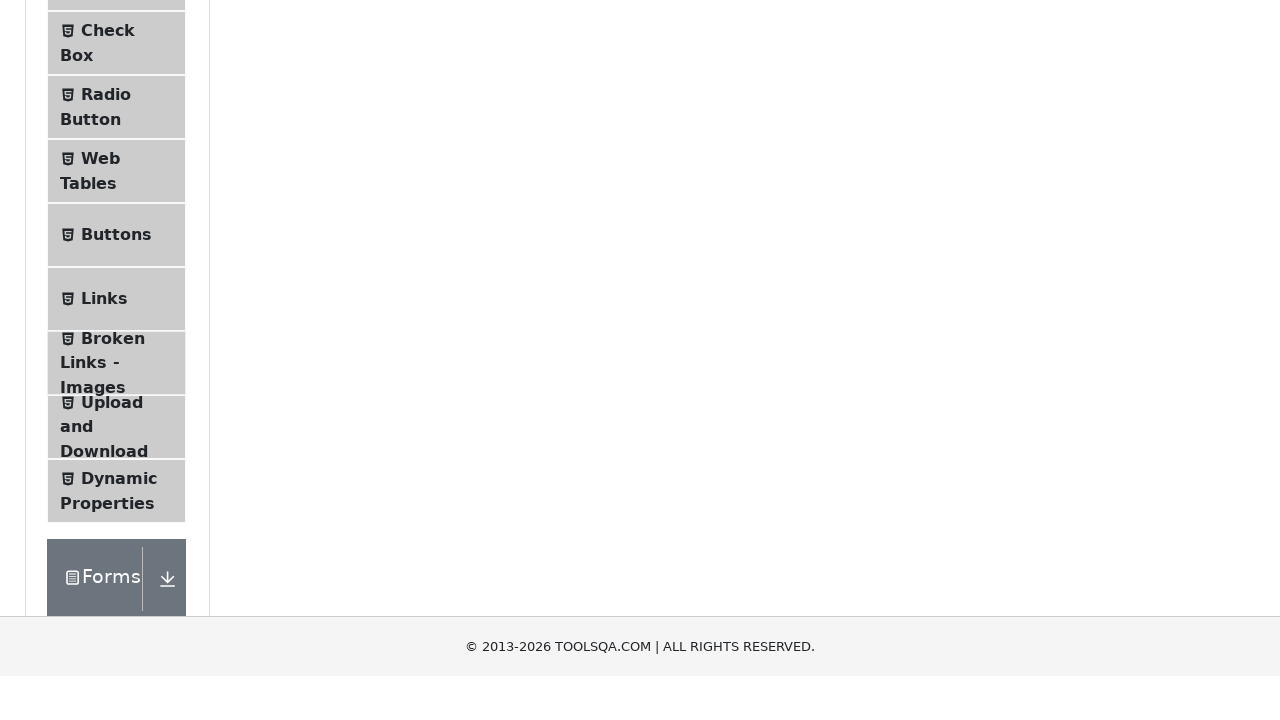

Clicked on Text Box menu item at (119, 261) on text=Text Box
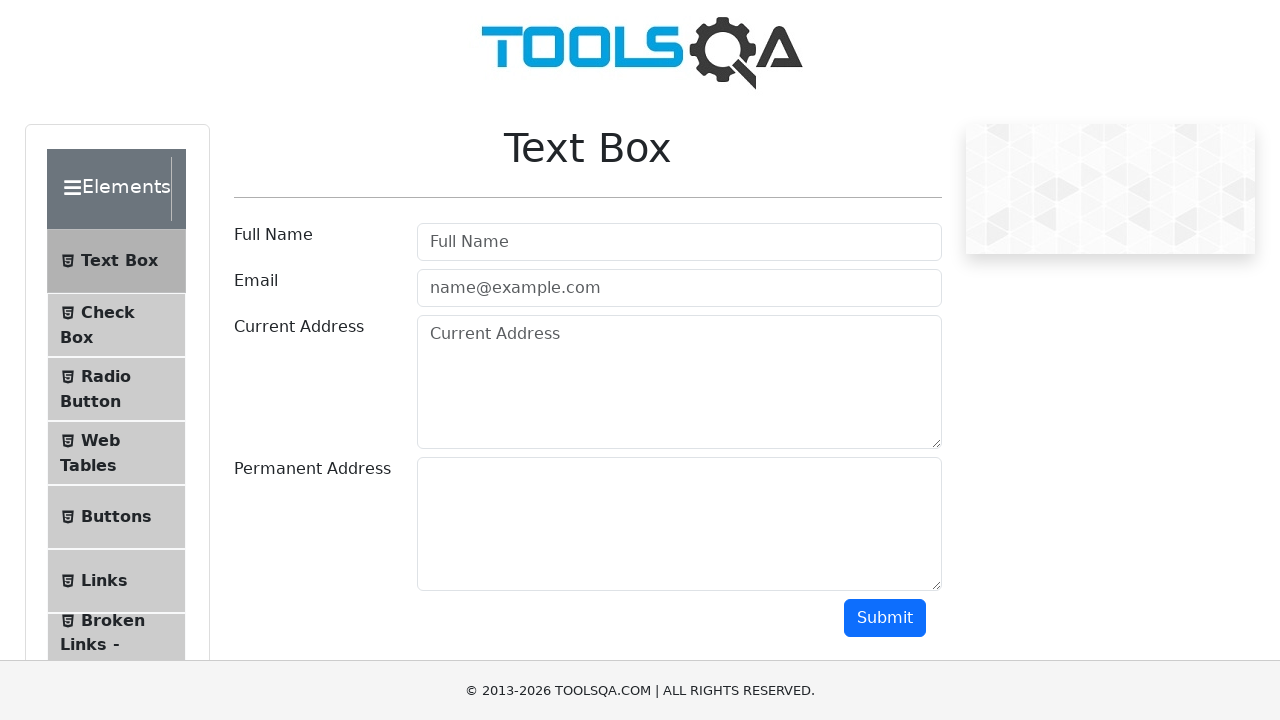

Filled username field with 'JohnDoe123' on #userName
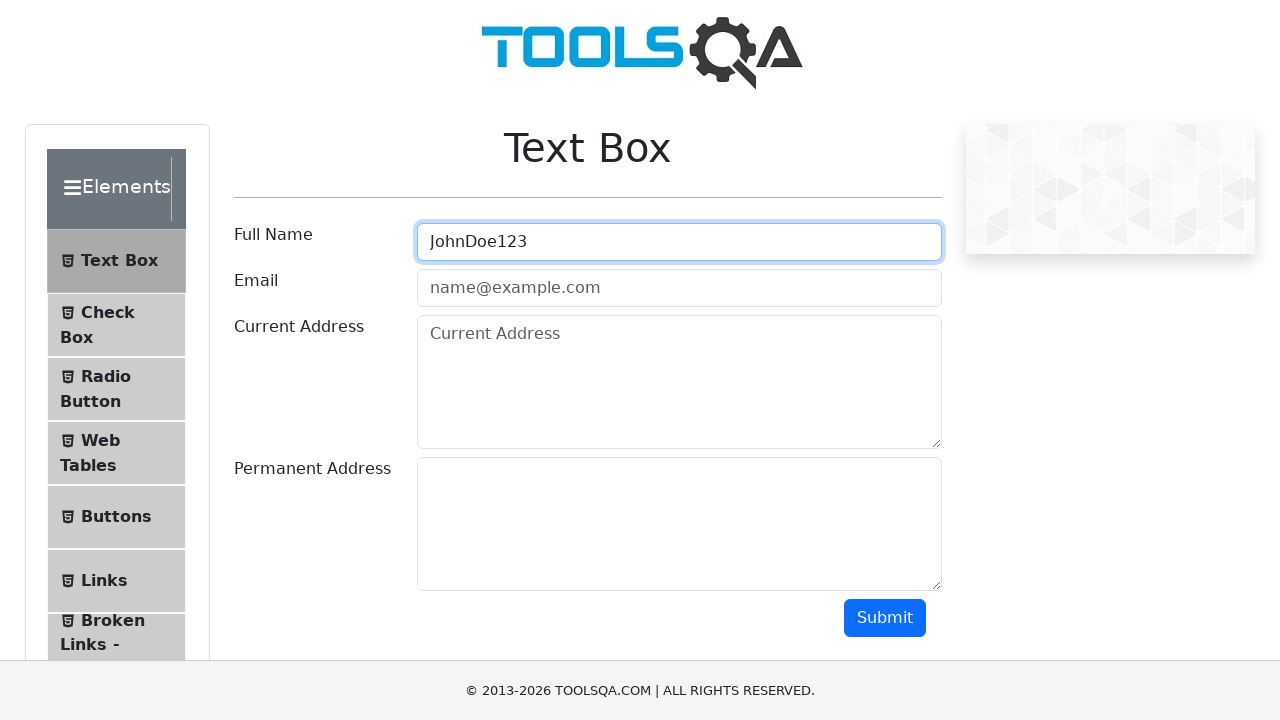

Filled email field with 'johndoe123@example.com' on #userEmail
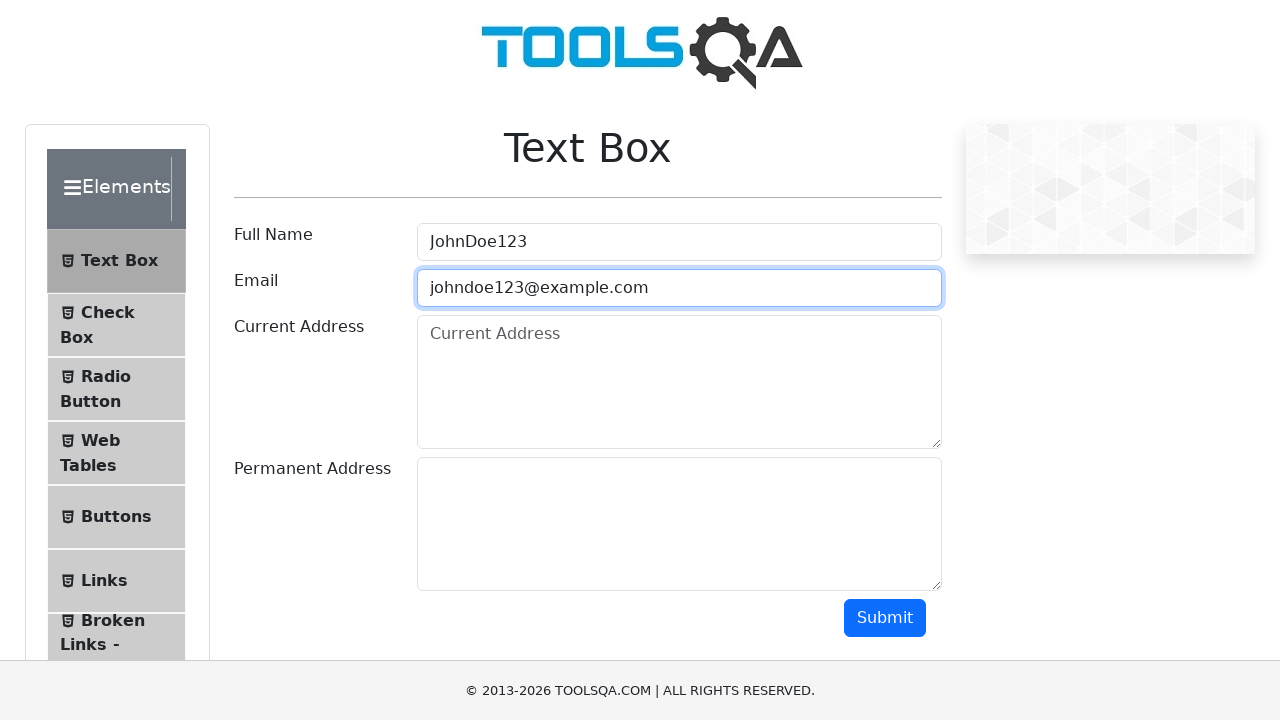

Filled current address field with '123 Main Street, Springfield' on #currentAddress
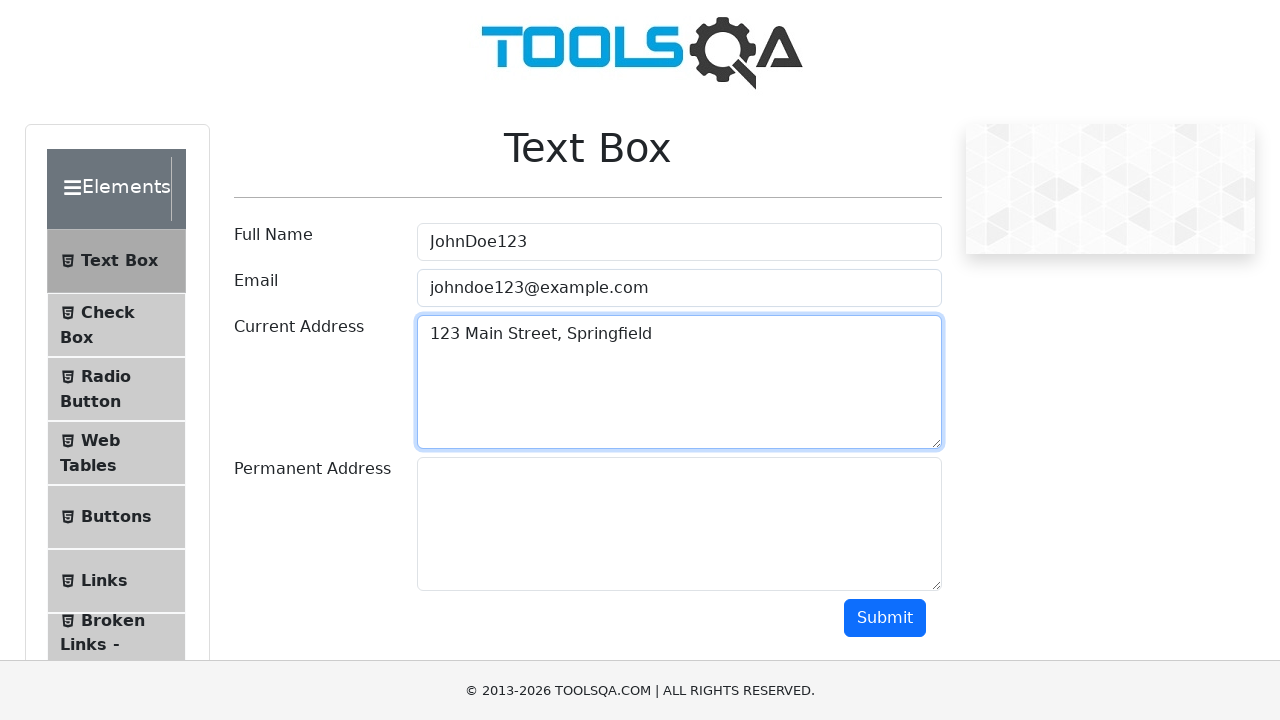

Filled permanent address field with '456 Oak Avenue, Riverside' on #permanentAddress
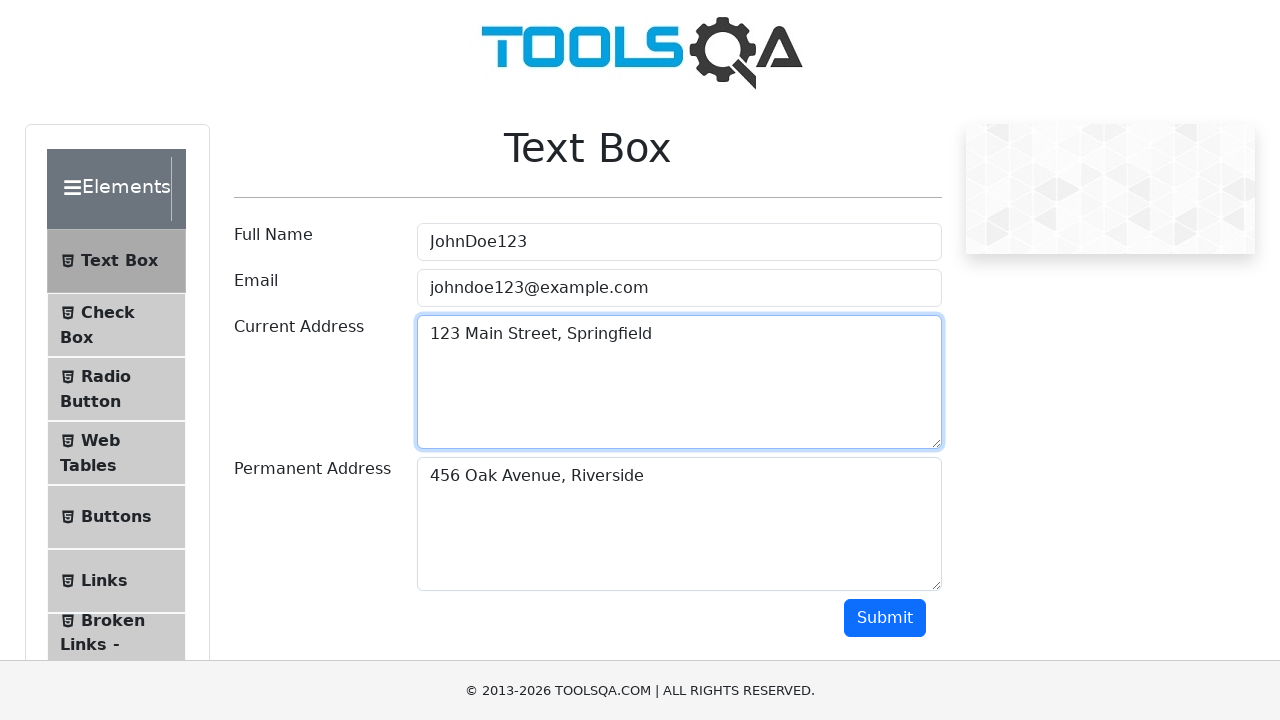

Clicked submit button to submit the text box form at (885, 618) on #submit
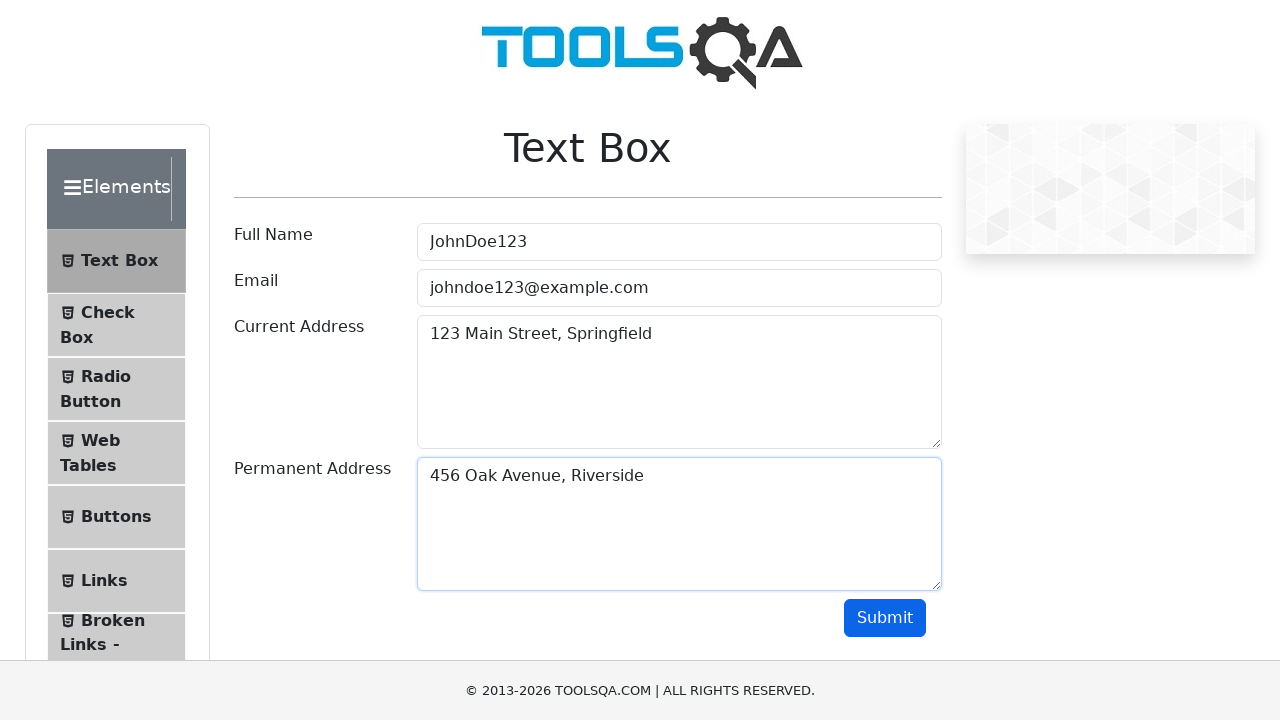

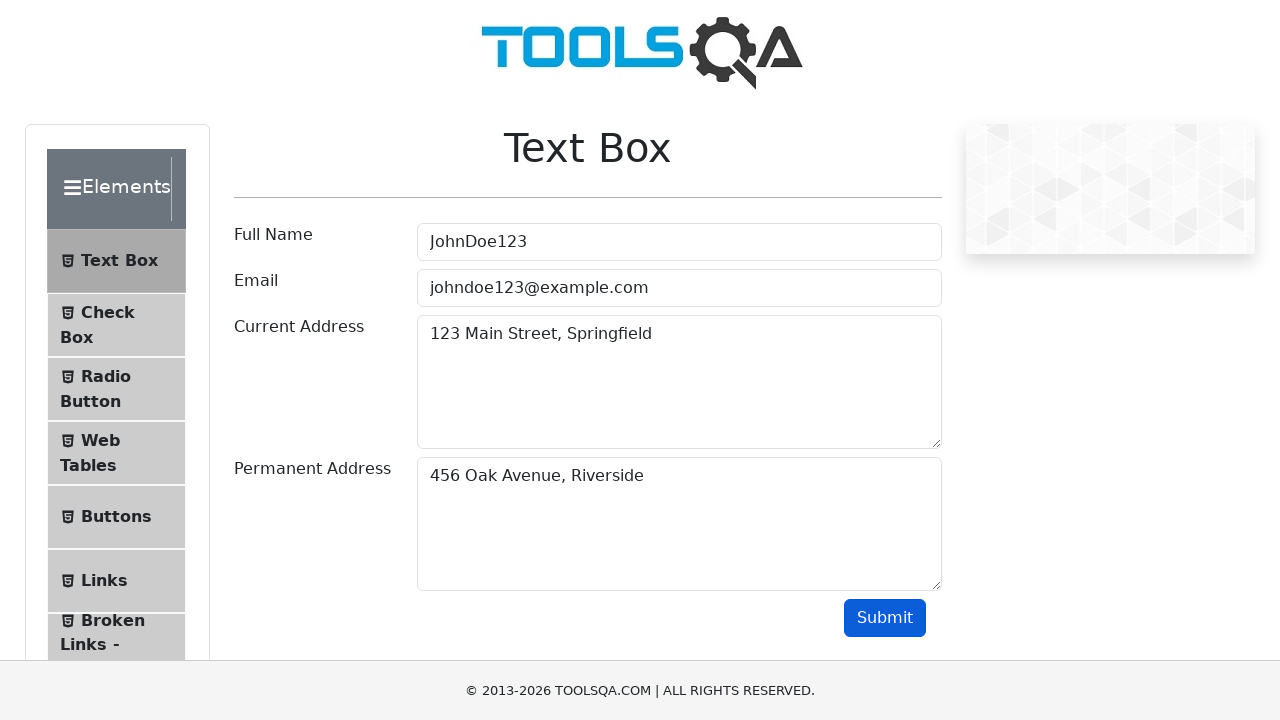